Navigates to a practice page, scrolls to a table, and verifies table structure by counting rows and columns

Starting URL: https://rahulshettyacademy.com/AutomationPractice/

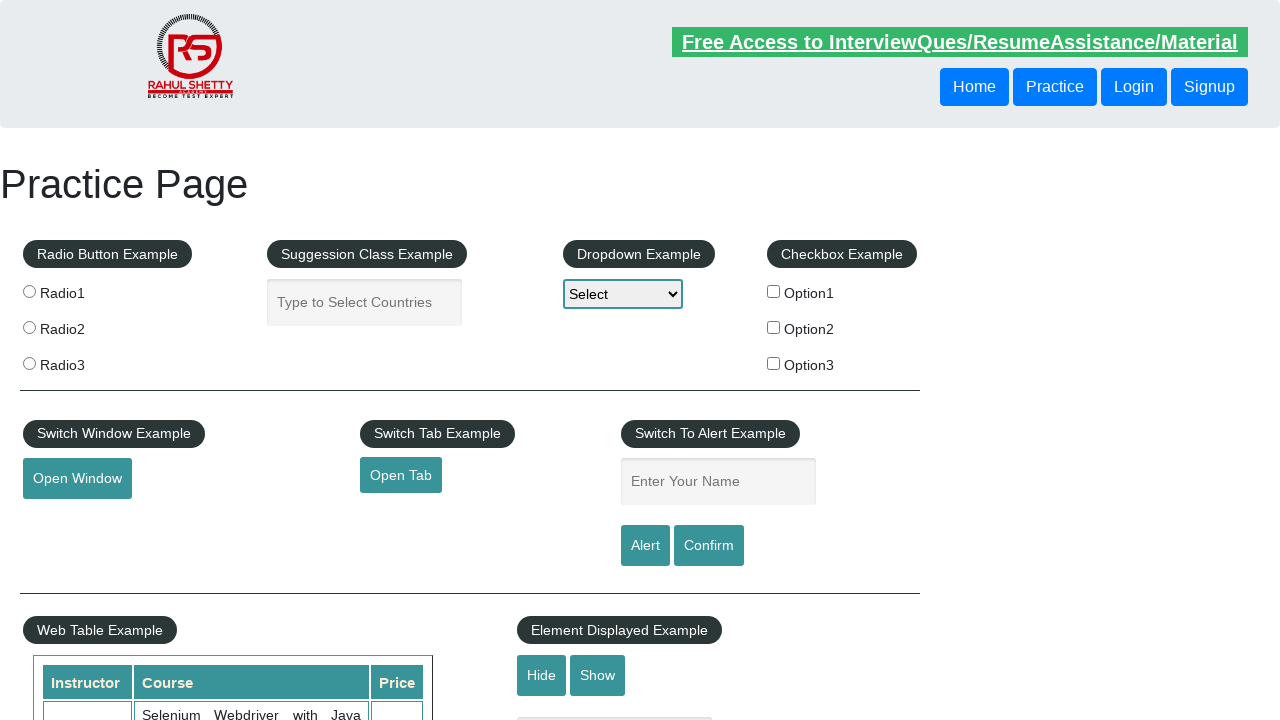

Navigated to practice page
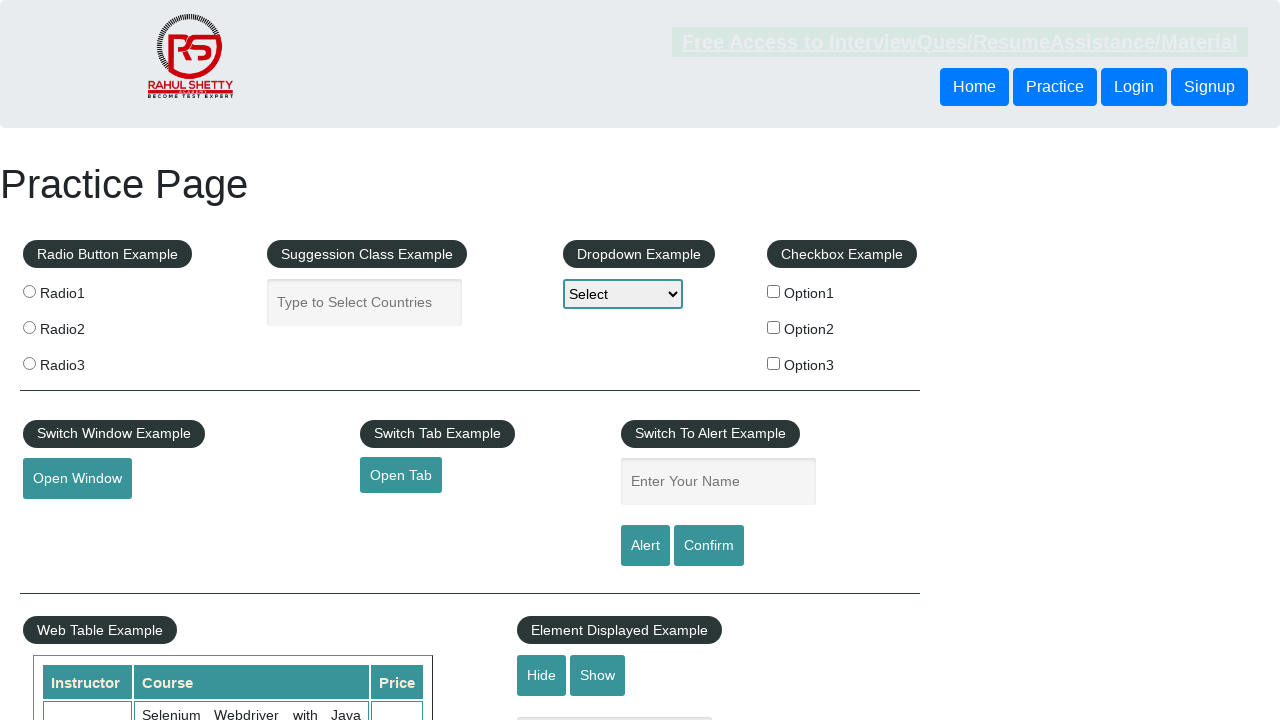

Scrolled down 600px to reveal table
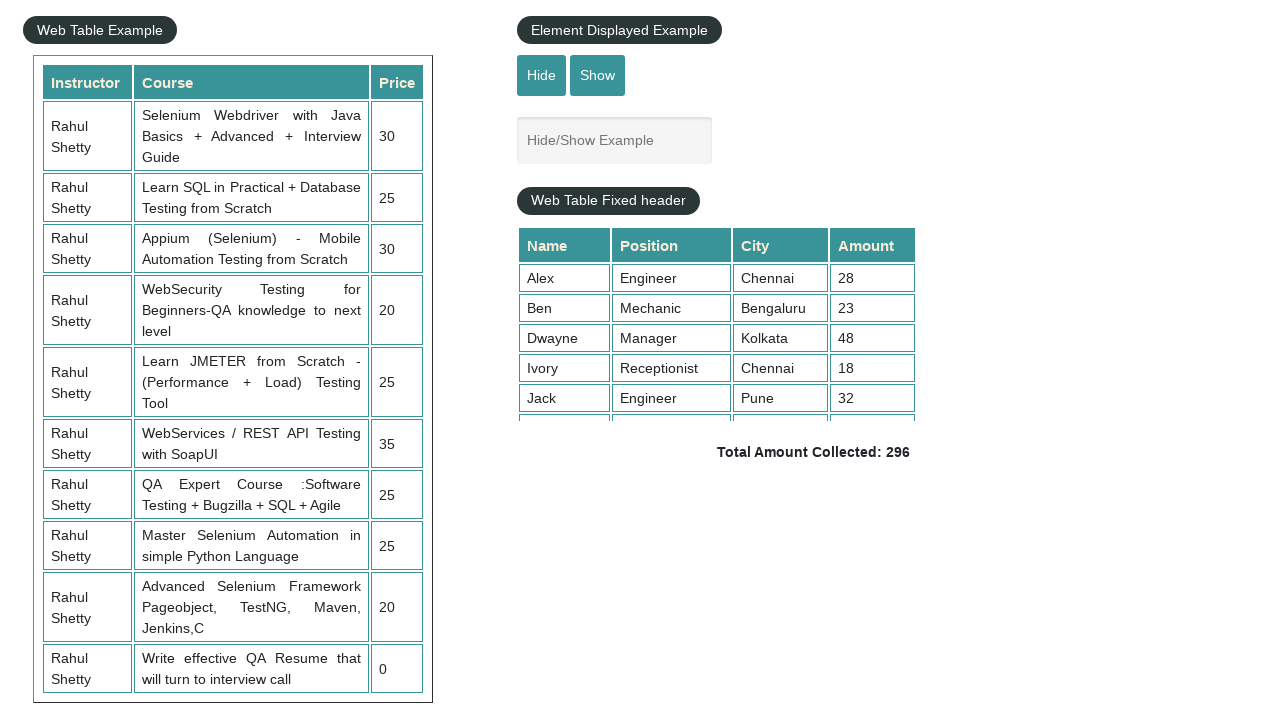

Table element loaded and became visible
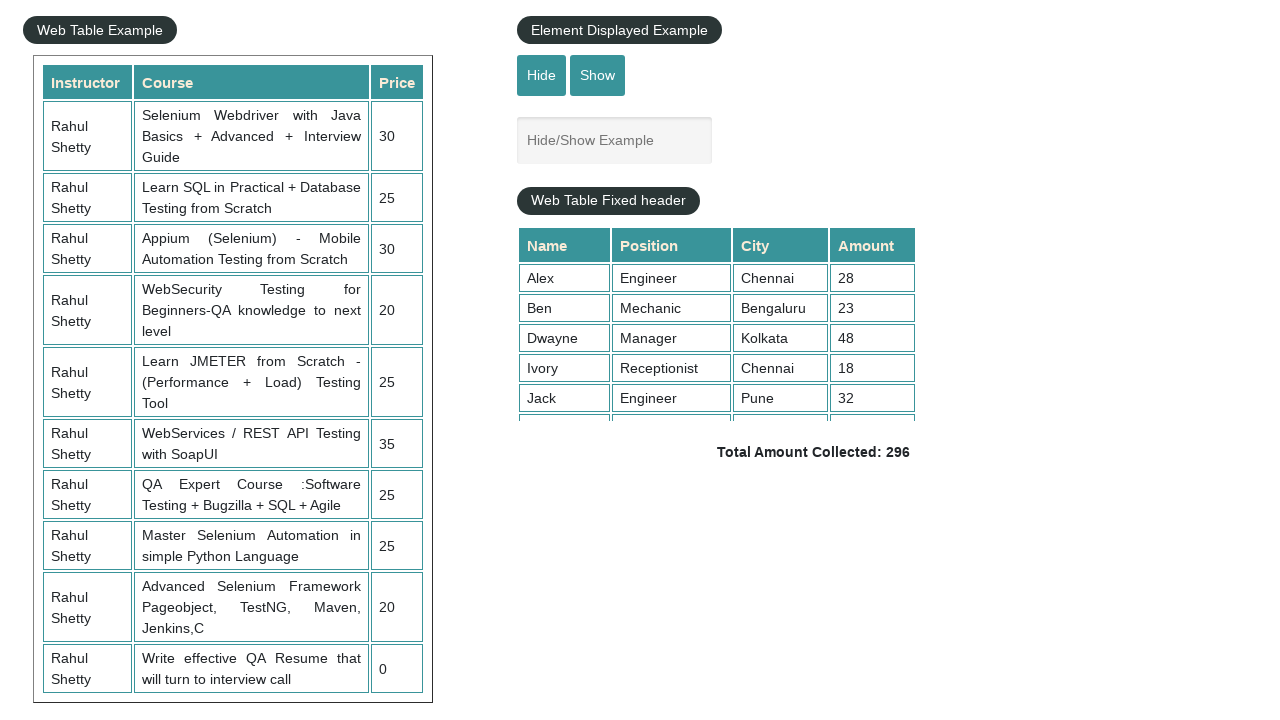

Counted table rows: 11 rows found
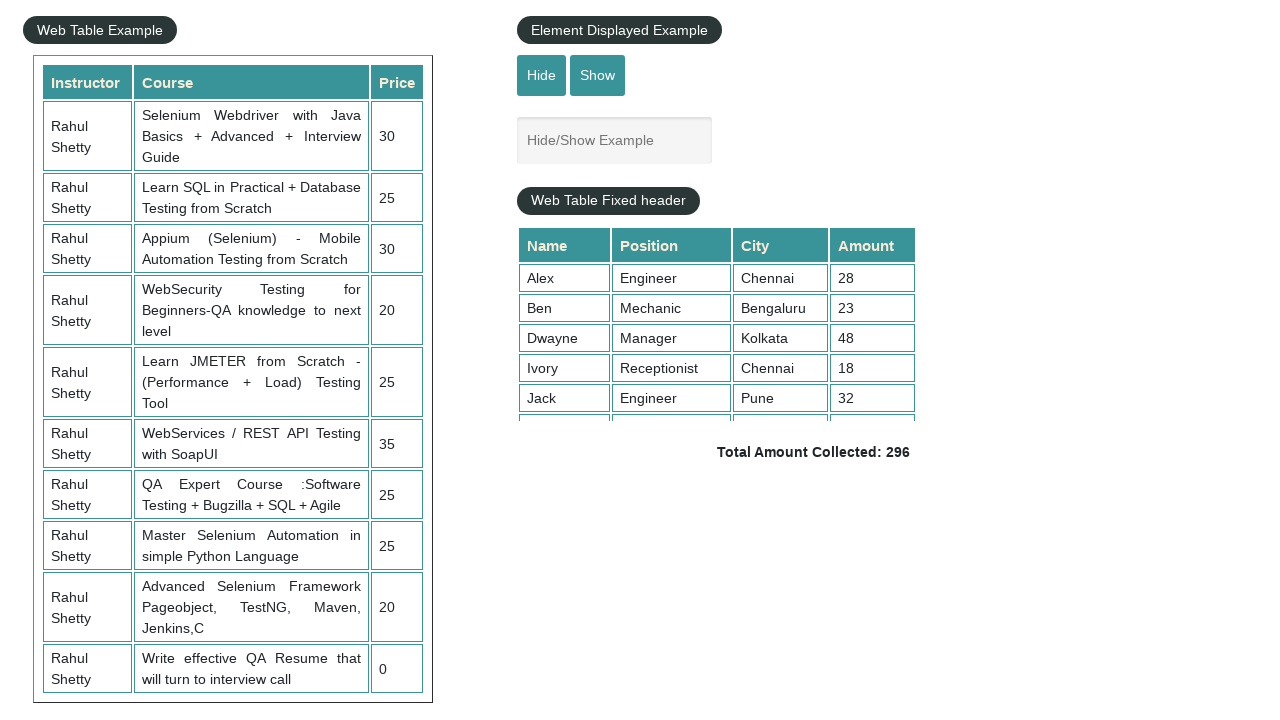

Counted table columns: 3 columns found
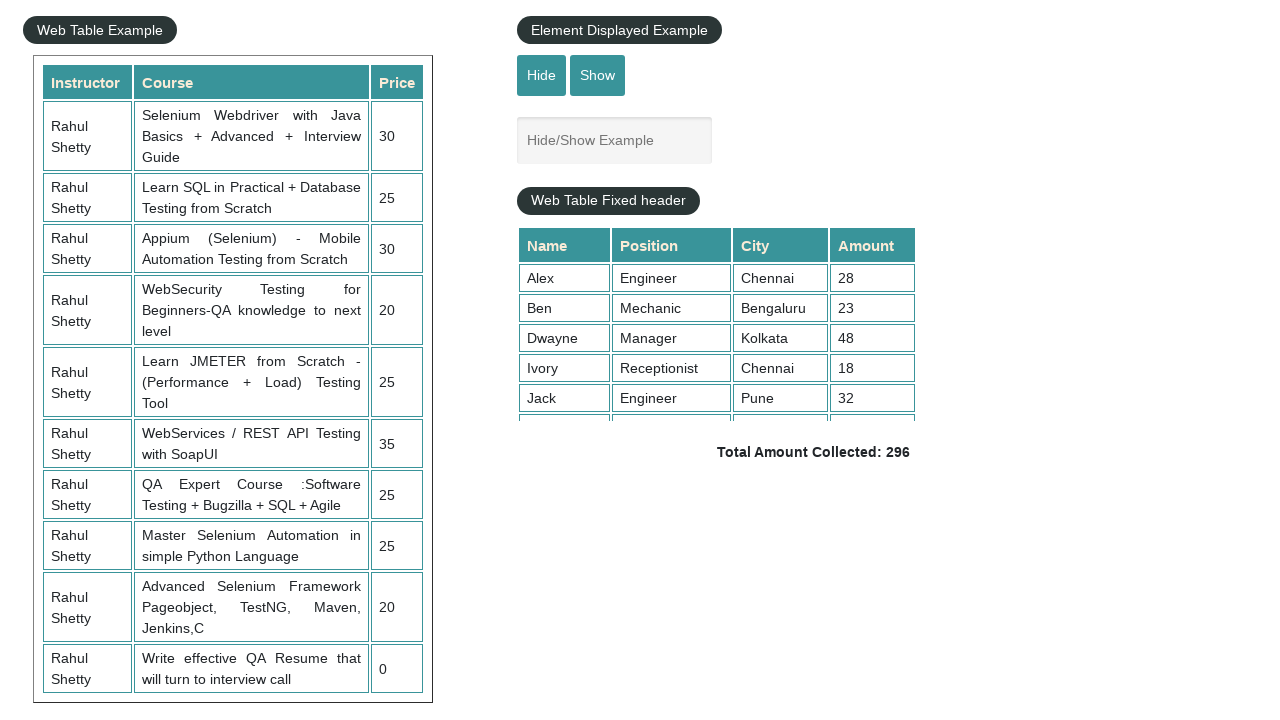

Retrieved text from third row: 
                            Rahul Shetty
                            Learn SQL in Practical + Database Testing from Scratch
                            25
                        
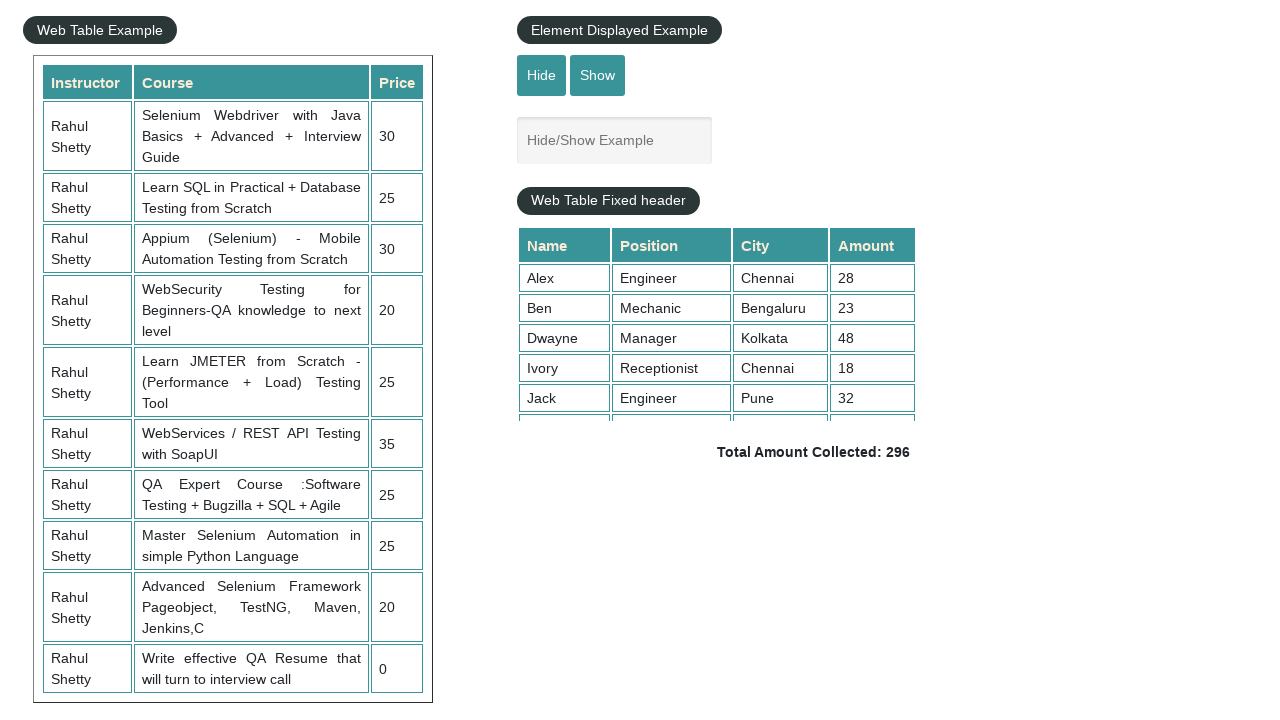

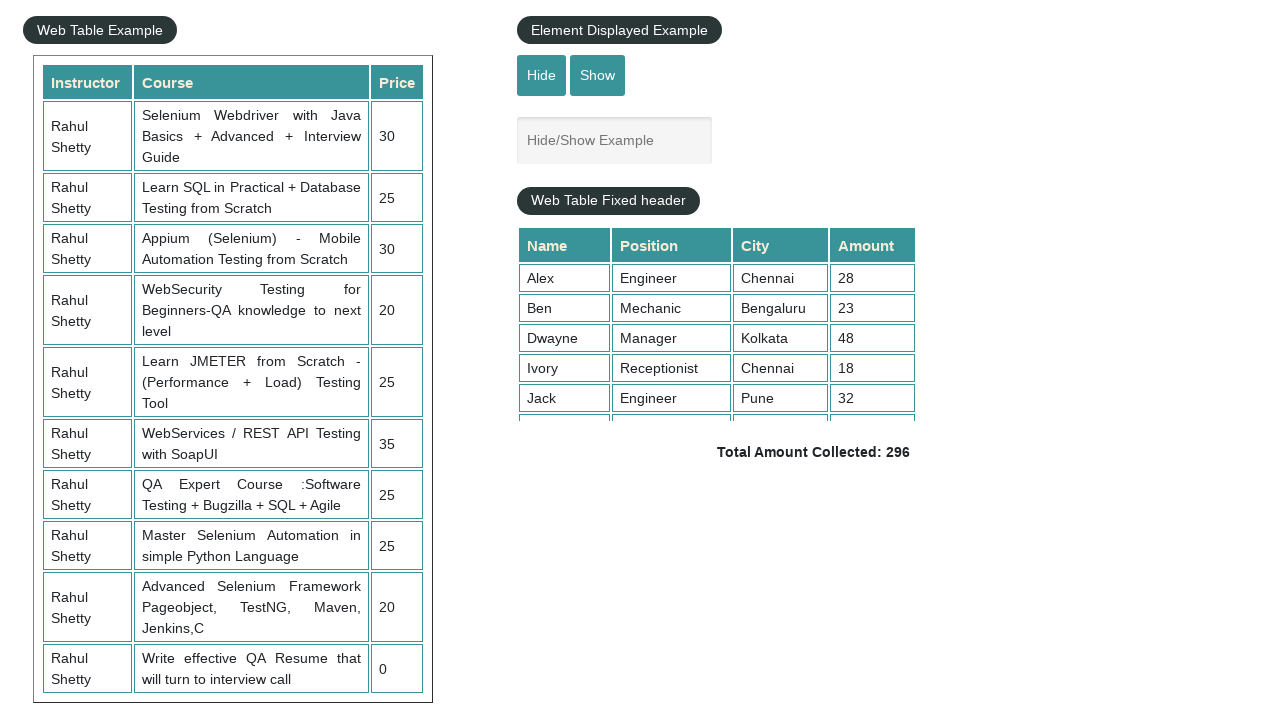